Tests checkbox functionality by verifying initial states, clicking checkboxes to toggle them, and confirming the state changes on a demo site.

Starting URL: http://the-internet.herokuapp.com/checkboxes

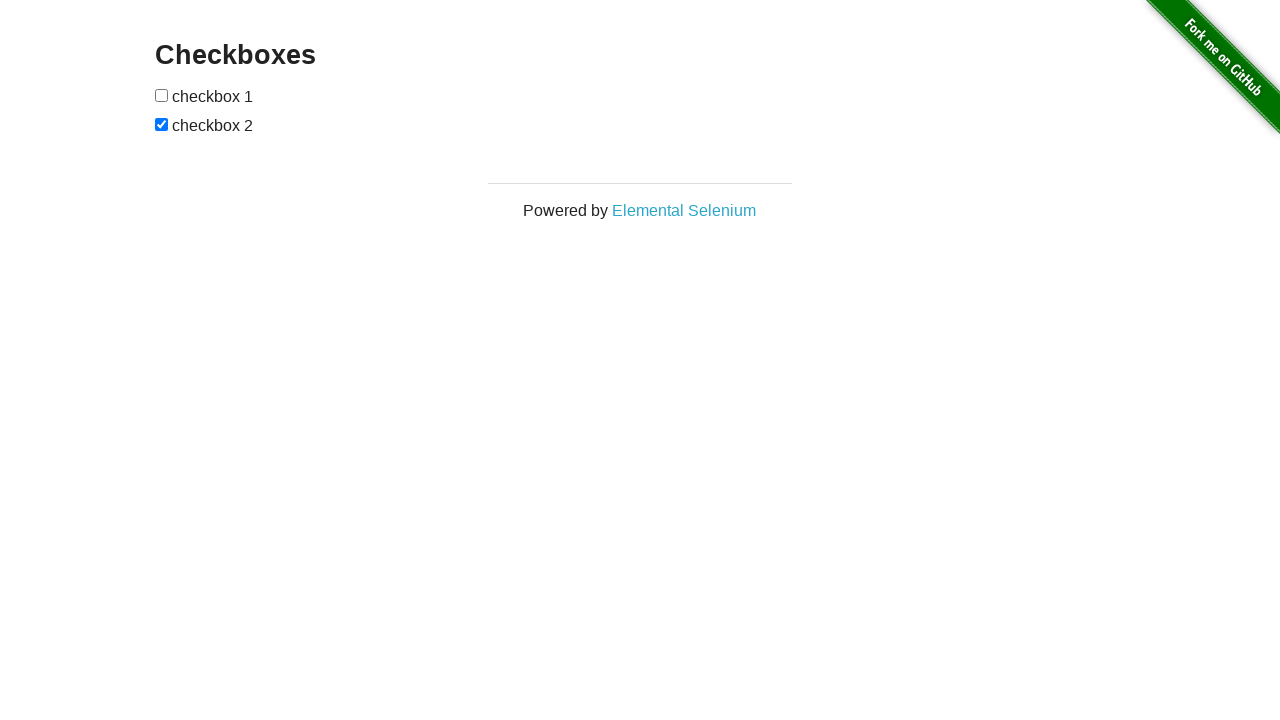

Located first checkbox on the page
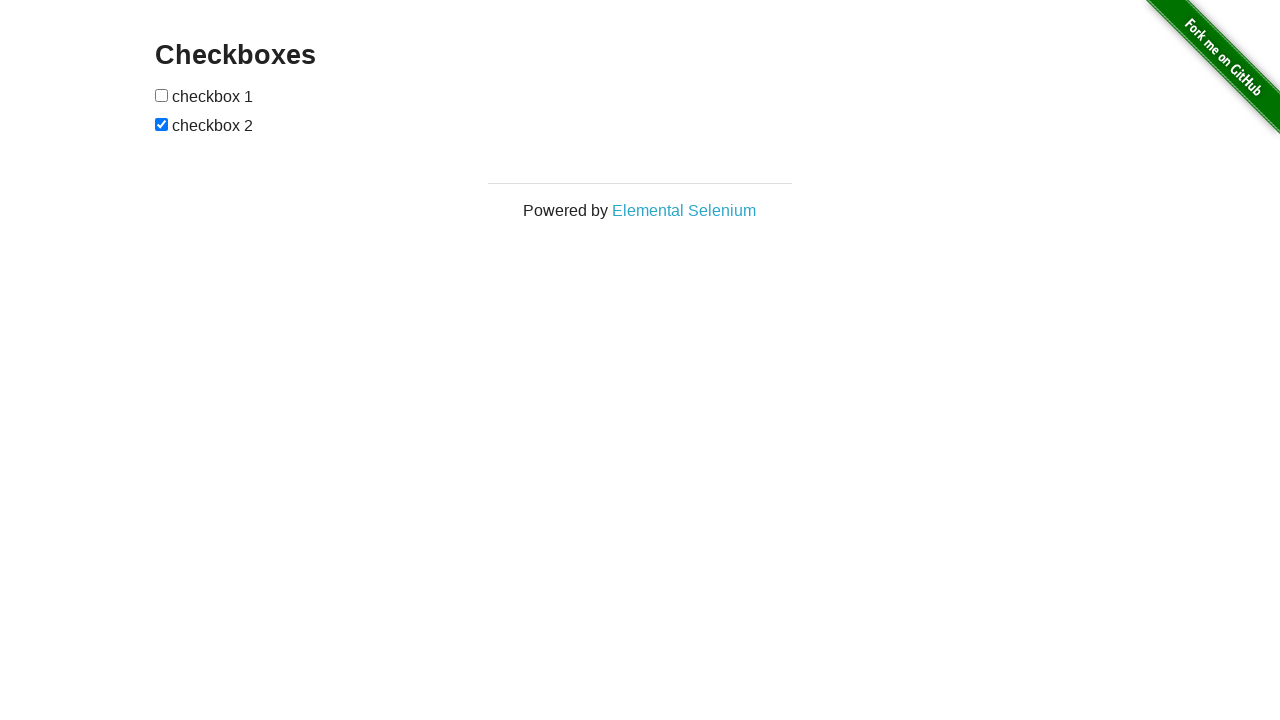

Verified checkbox 1 is not selected by default
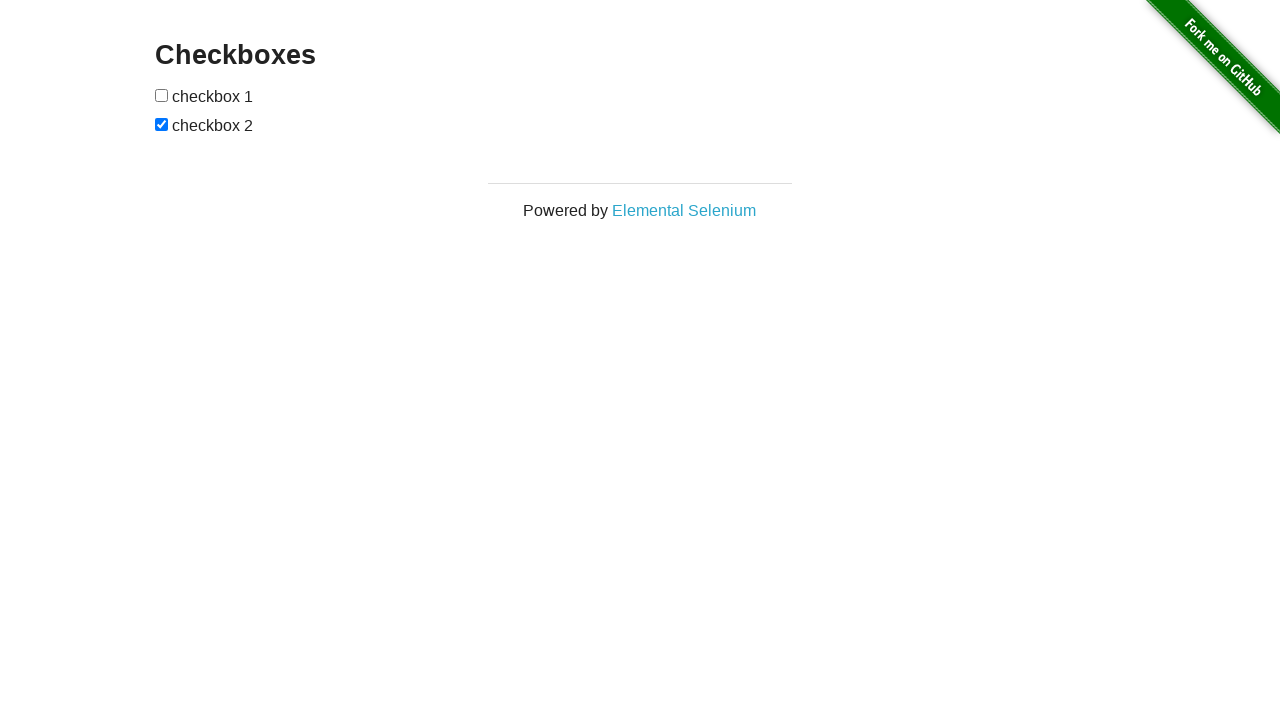

Located second checkbox on the page
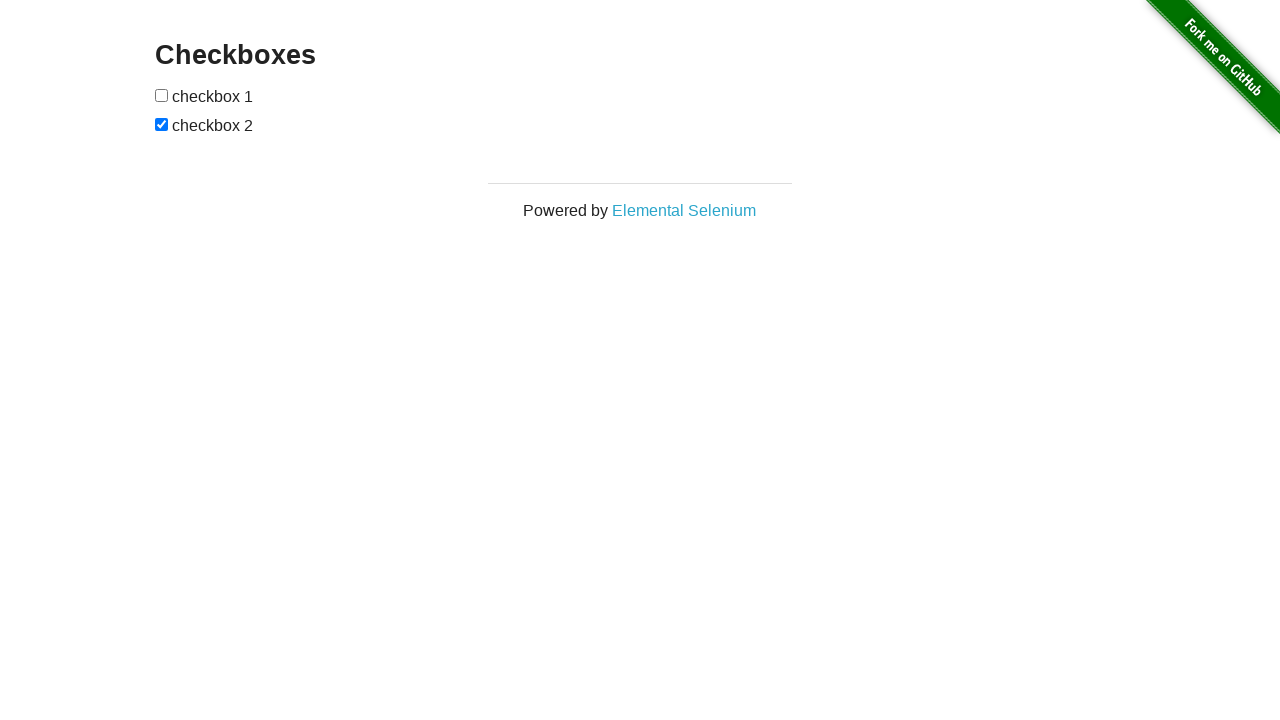

Verified checkbox 2 is selected by default
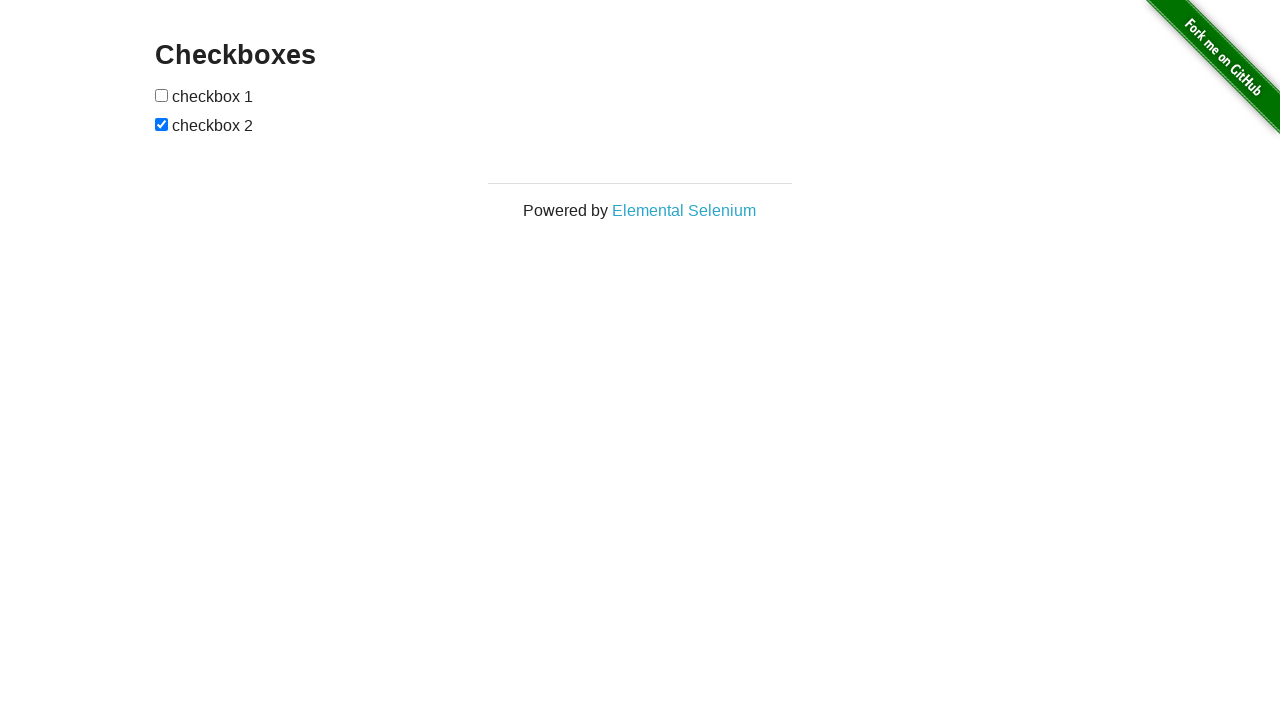

Clicked checkbox 1 to select it at (162, 95) on xpath=//form[@id='checkboxes']/input[1]
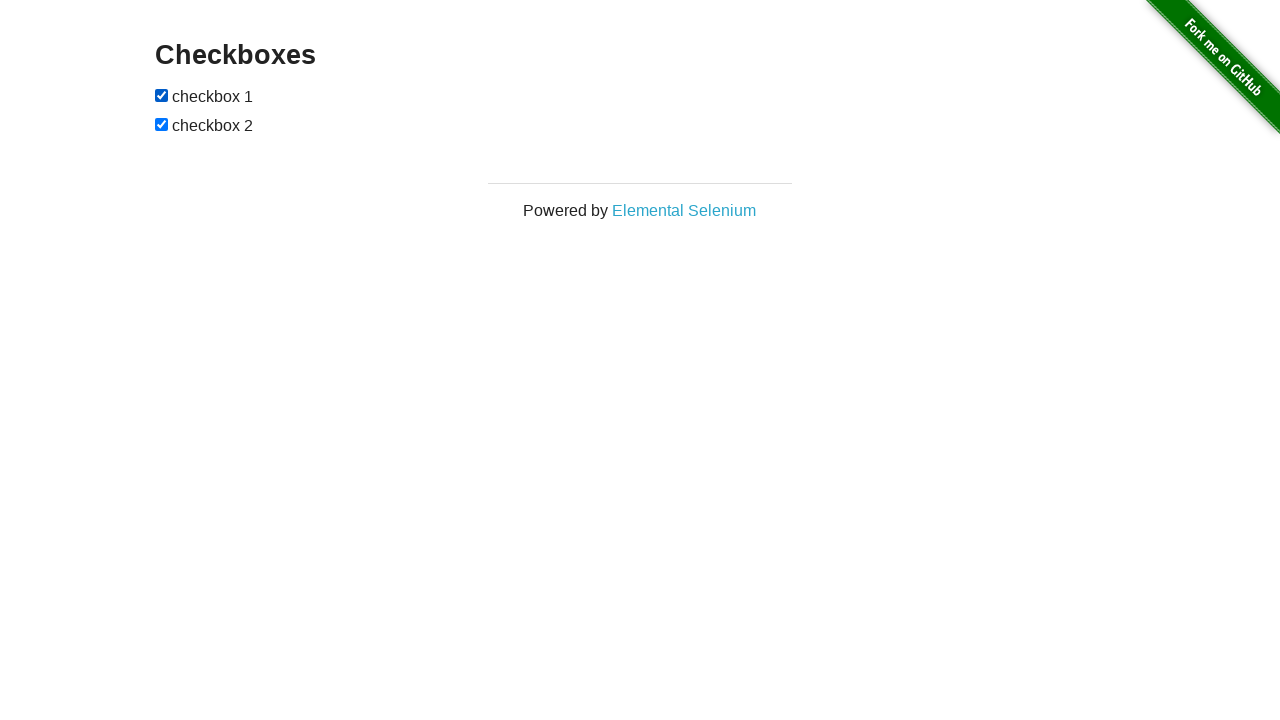

Clicked checkbox 2 to deselect it at (162, 124) on xpath=//form[@id='checkboxes']/input[2]
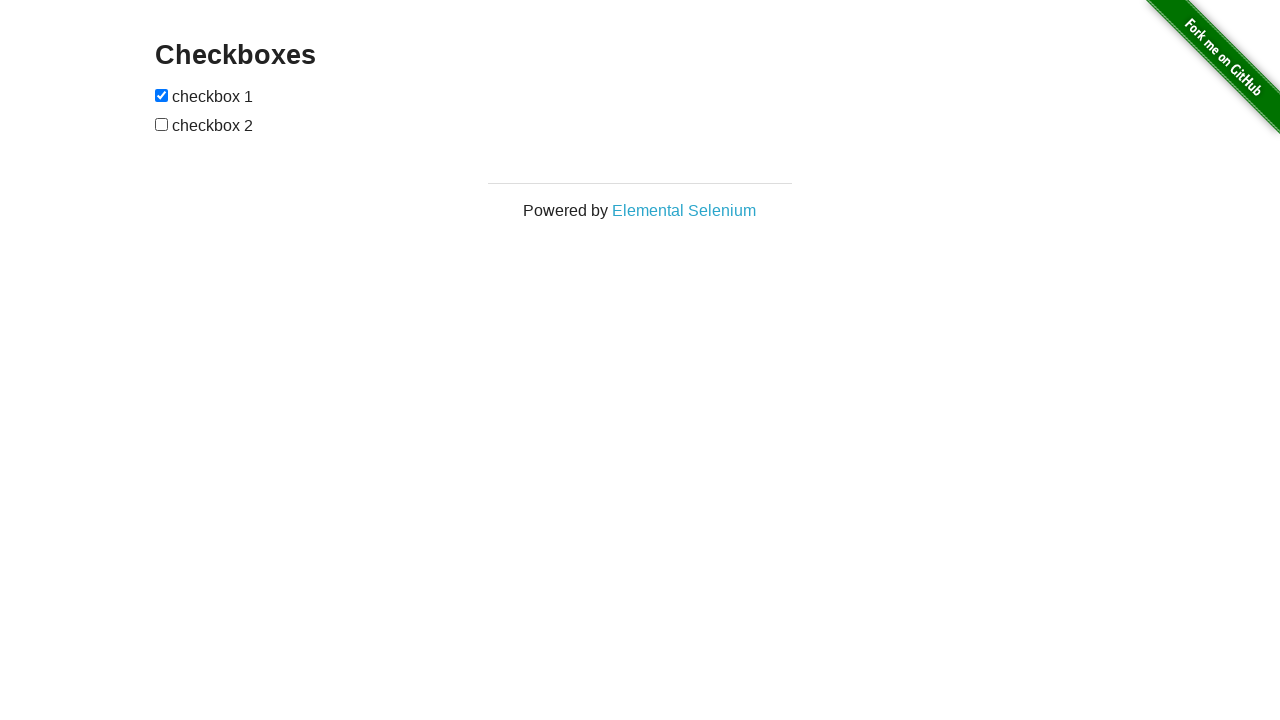

Verified checkbox 1 is now selected
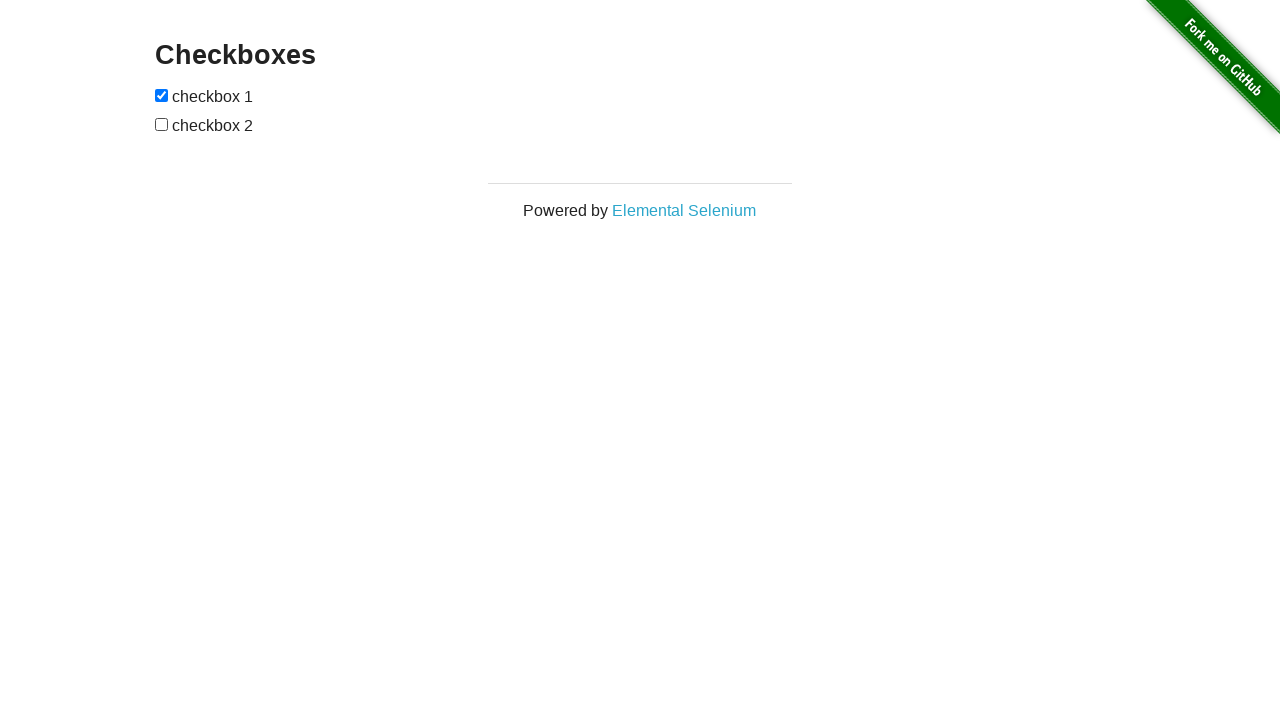

Verified checkbox 2 is now deselected
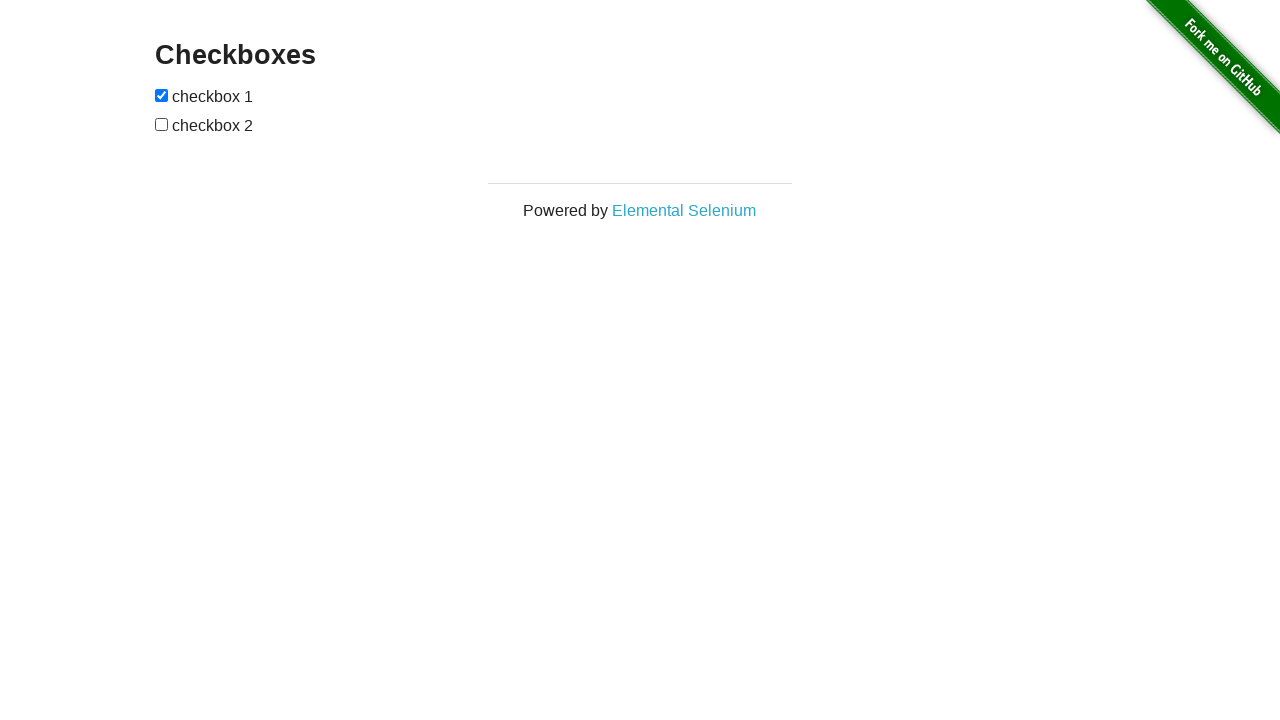

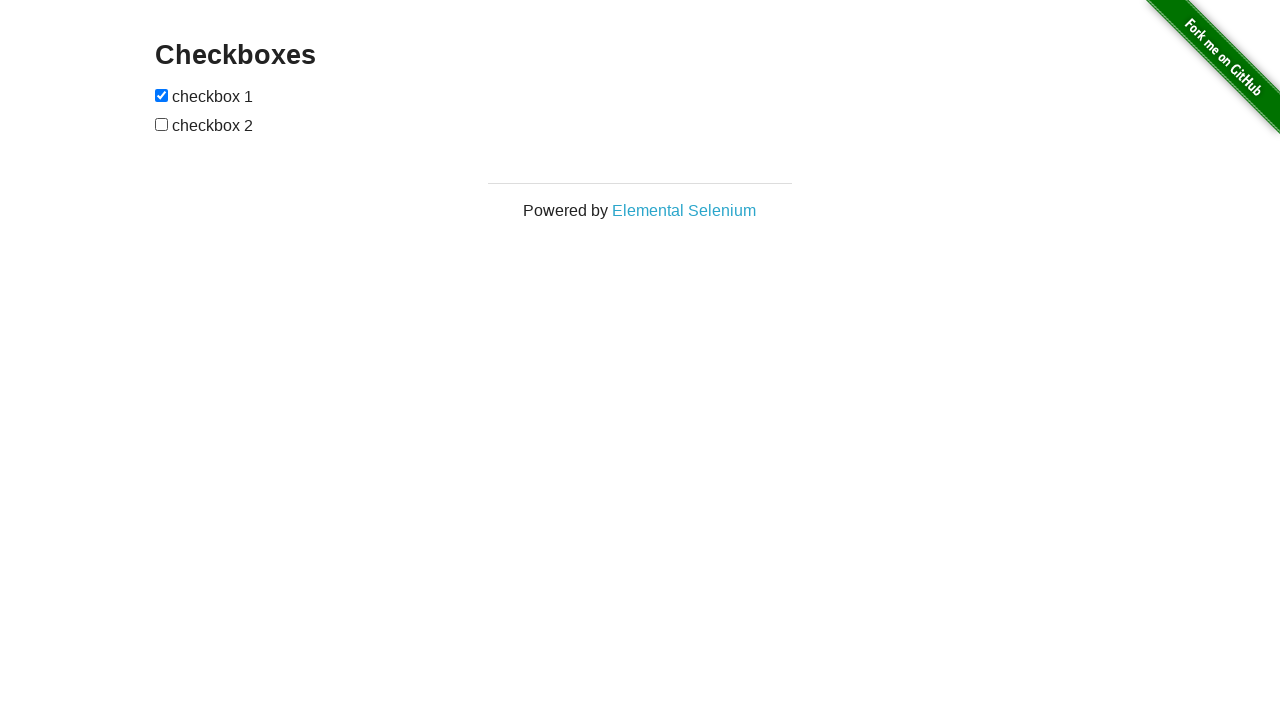